Attempts to test navigation between form steps using Next and Previous buttons, though these elements may not exist on the actual page

Starting URL: https://demoqa.com/forms

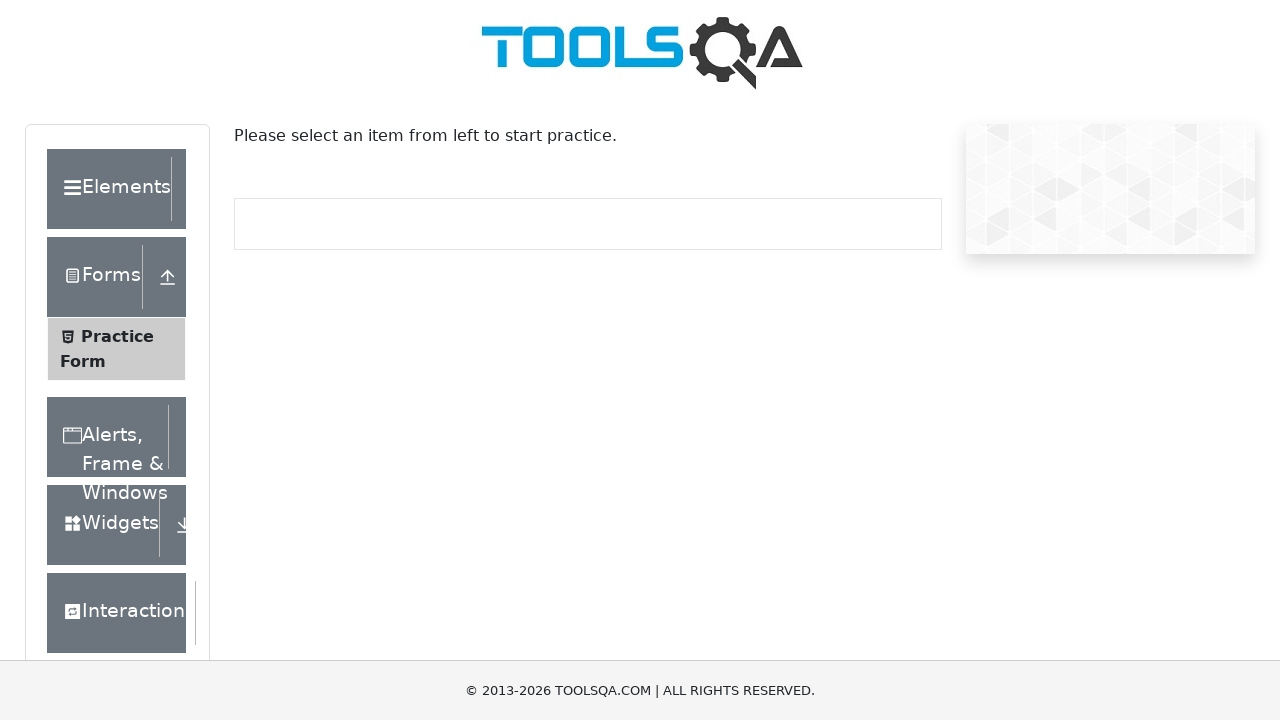

Navigated to https://demoqa.com/forms
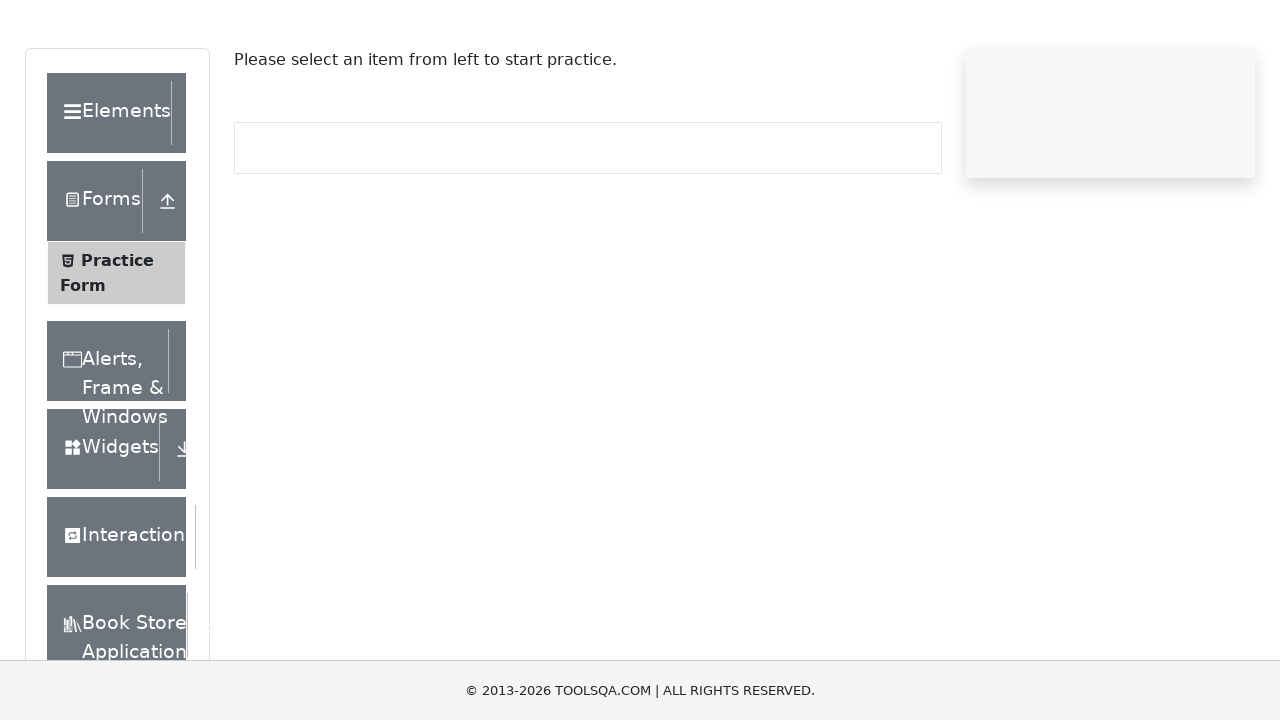

Next button not found - navigation button does not exist on this form on button:has-text('Next')
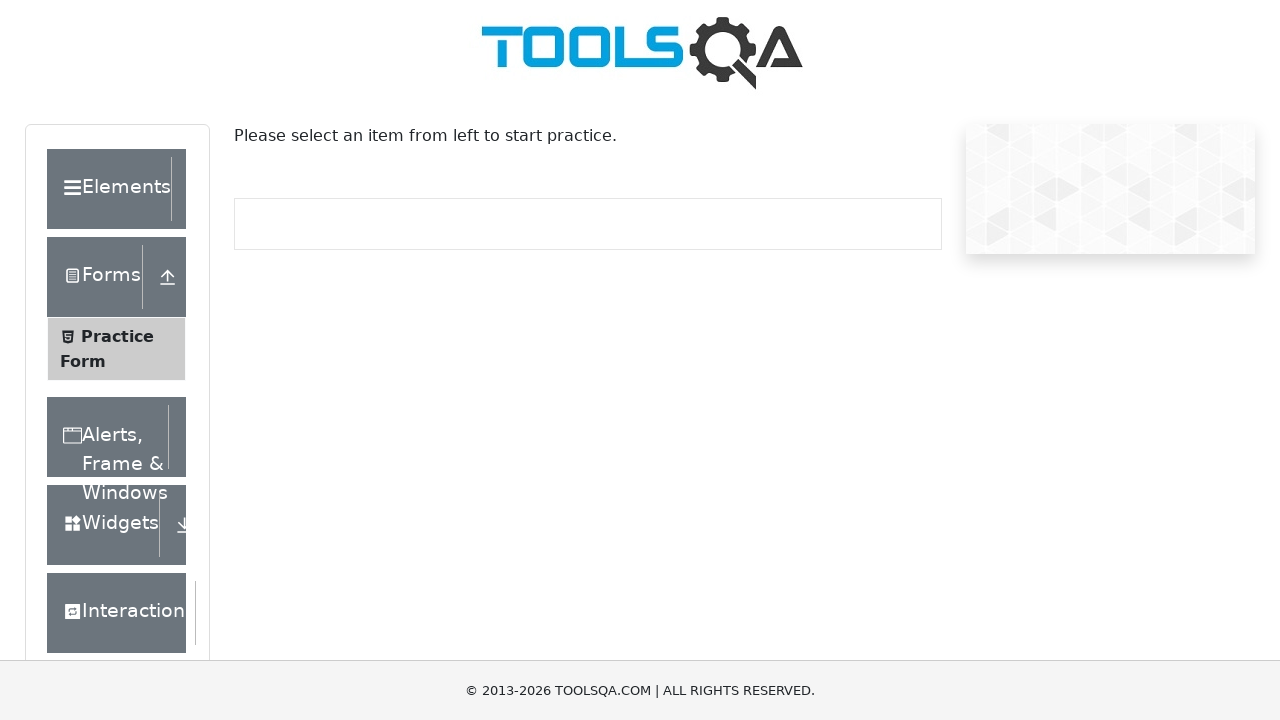

Previous button not found - navigation button does not exist on this form on button:has-text('Previous')
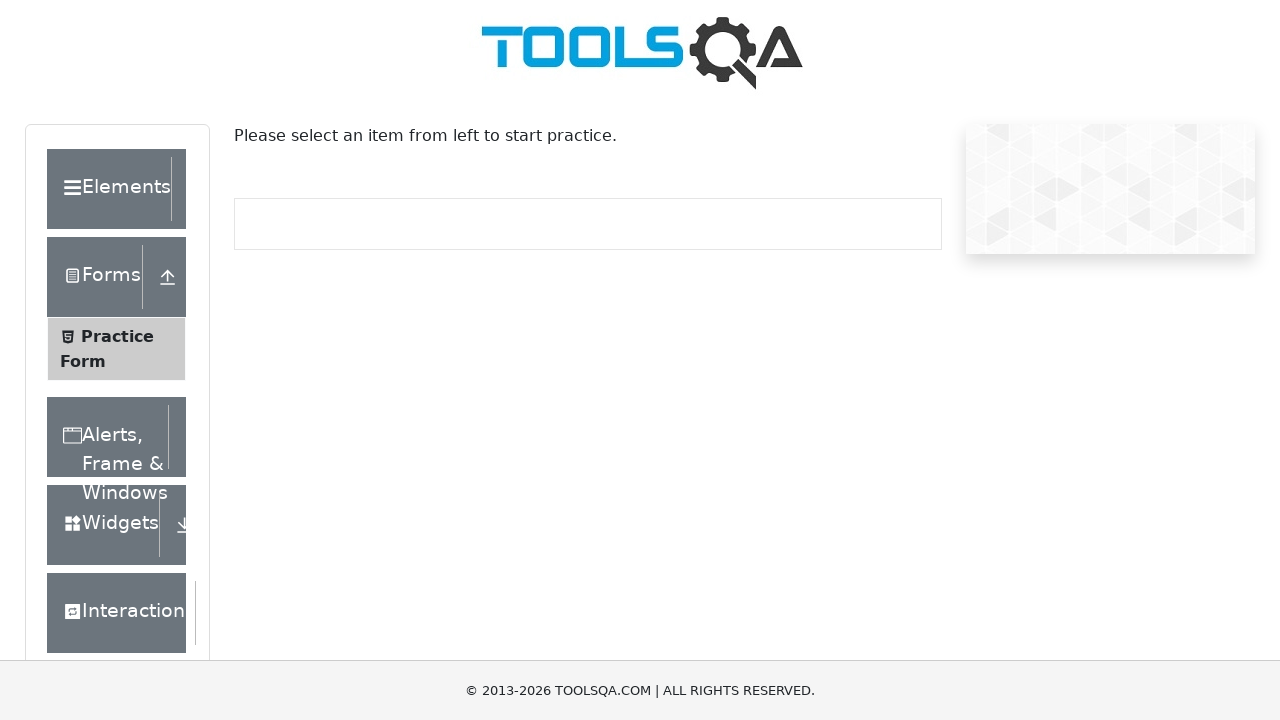

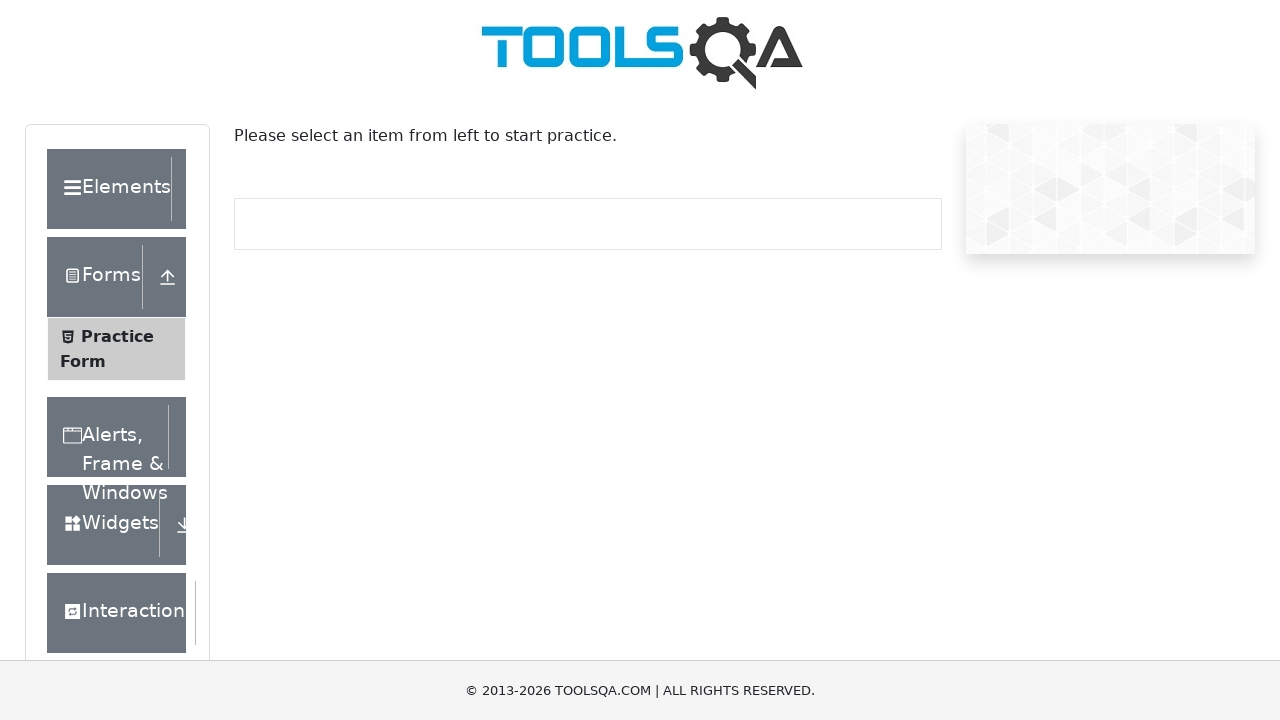